Tests that Clear completed button is hidden when no items are completed

Starting URL: https://demo.playwright.dev/todomvc

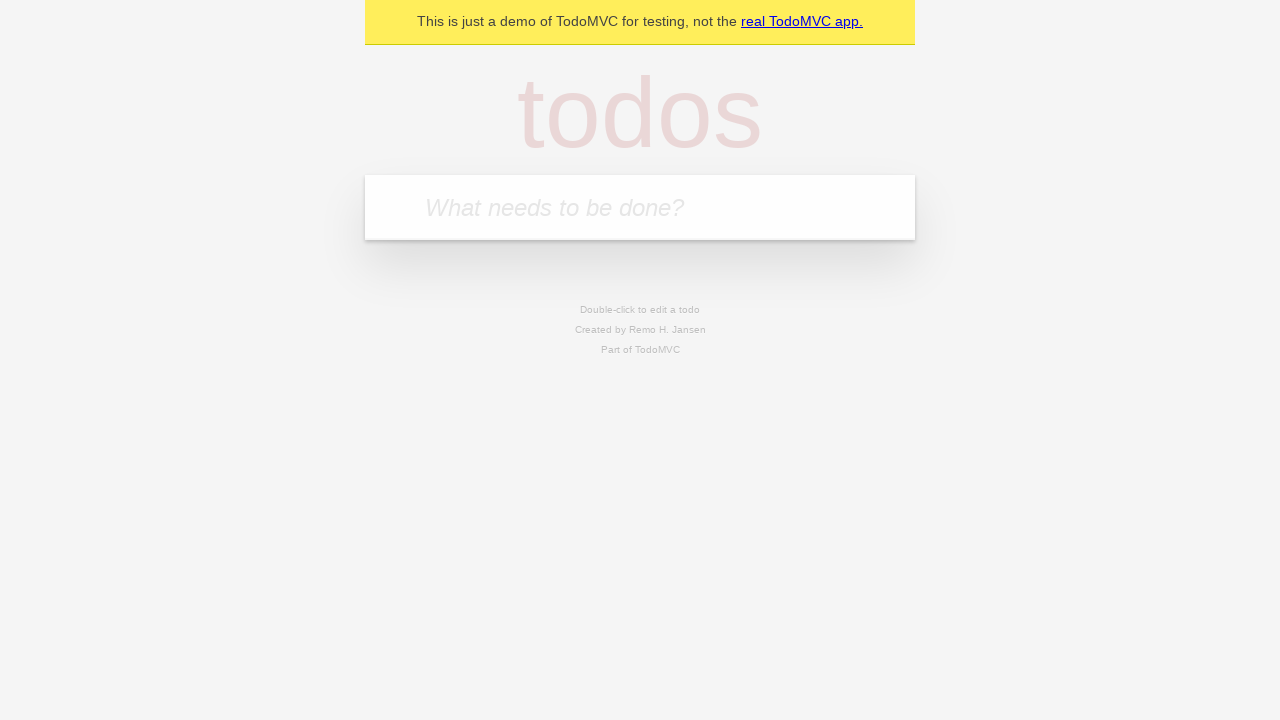

Filled todo input with 'buy some cheese' on internal:attr=[placeholder="What needs to be done?"i]
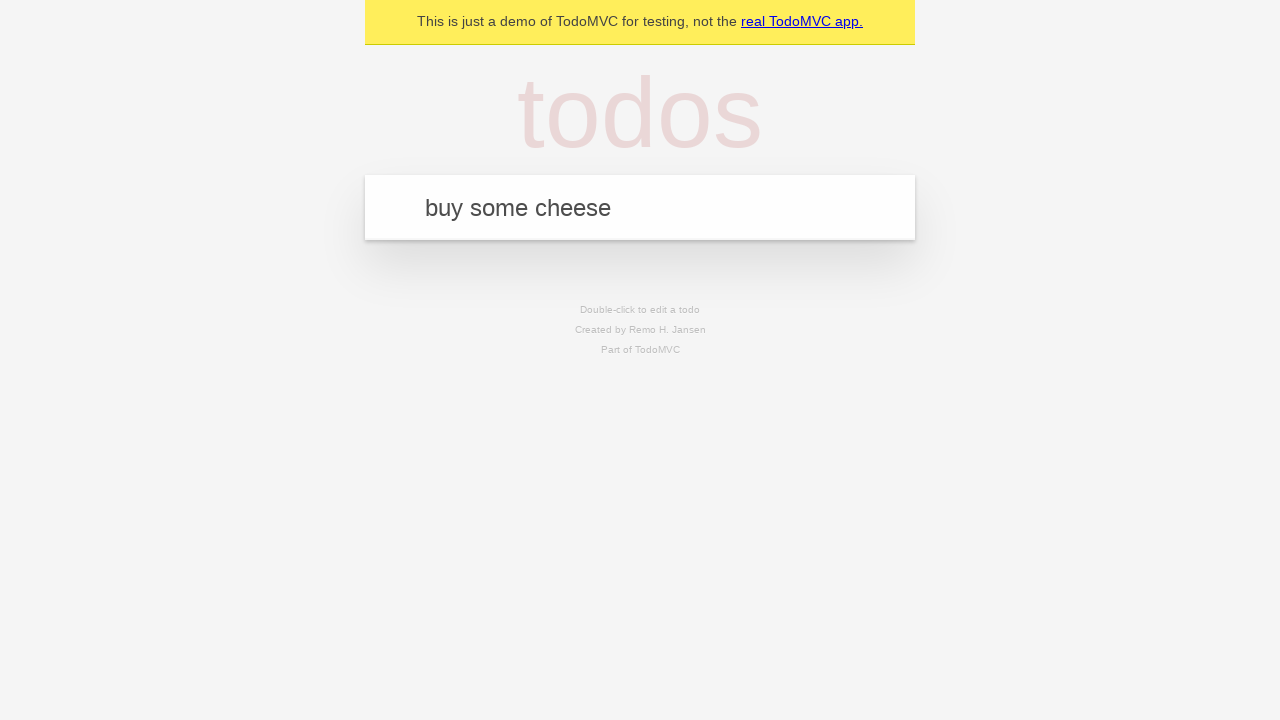

Pressed Enter to create todo 'buy some cheese' on internal:attr=[placeholder="What needs to be done?"i]
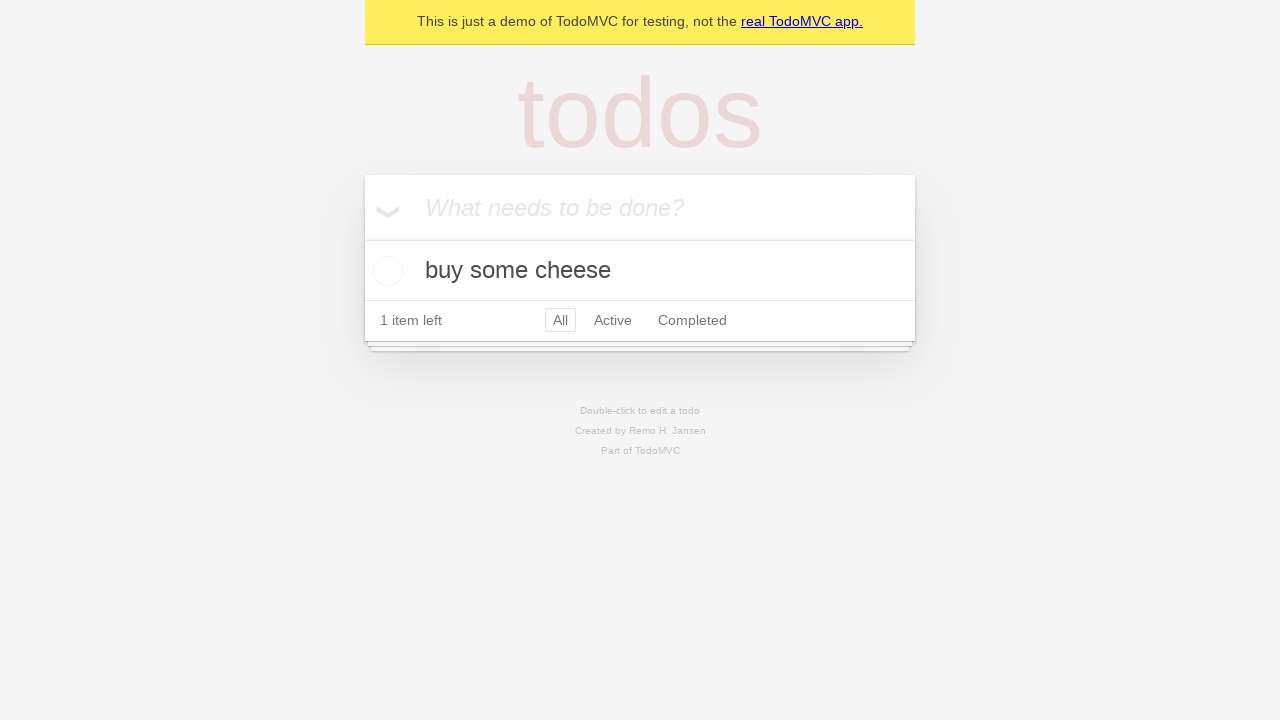

Filled todo input with 'feed the cat' on internal:attr=[placeholder="What needs to be done?"i]
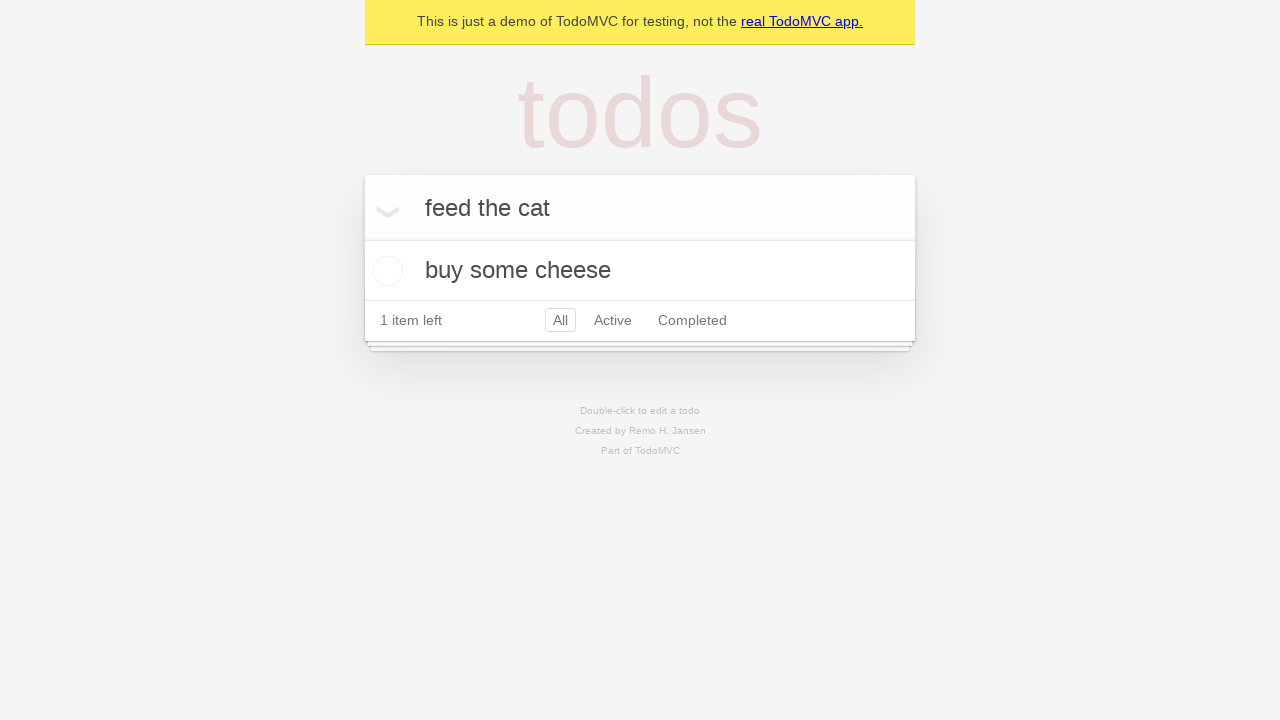

Pressed Enter to create todo 'feed the cat' on internal:attr=[placeholder="What needs to be done?"i]
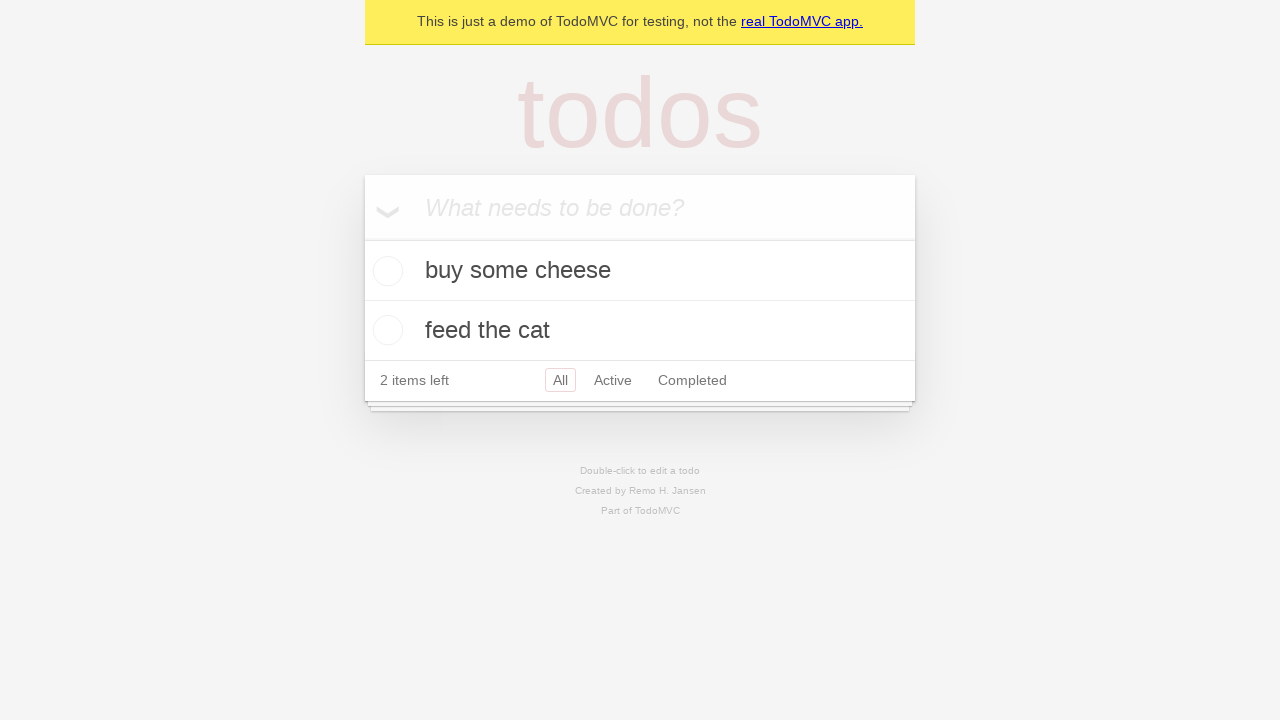

Filled todo input with 'book a doctors appointment' on internal:attr=[placeholder="What needs to be done?"i]
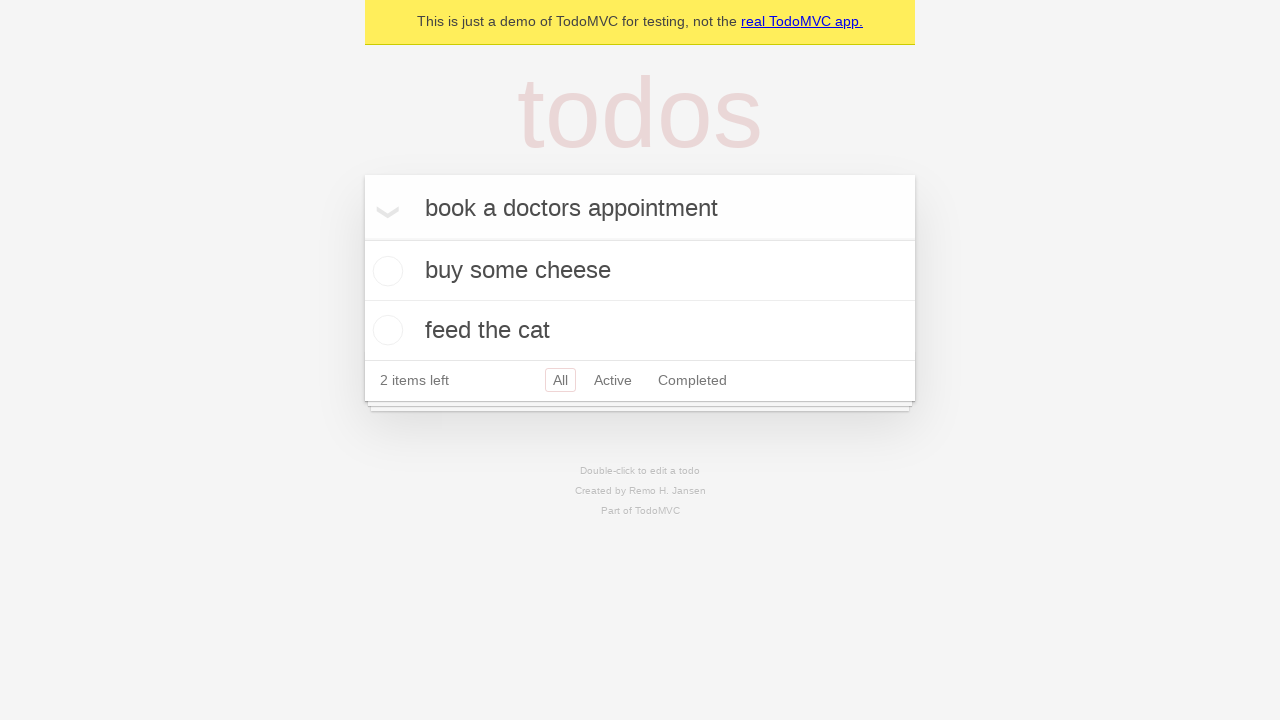

Pressed Enter to create todo 'book a doctors appointment' on internal:attr=[placeholder="What needs to be done?"i]
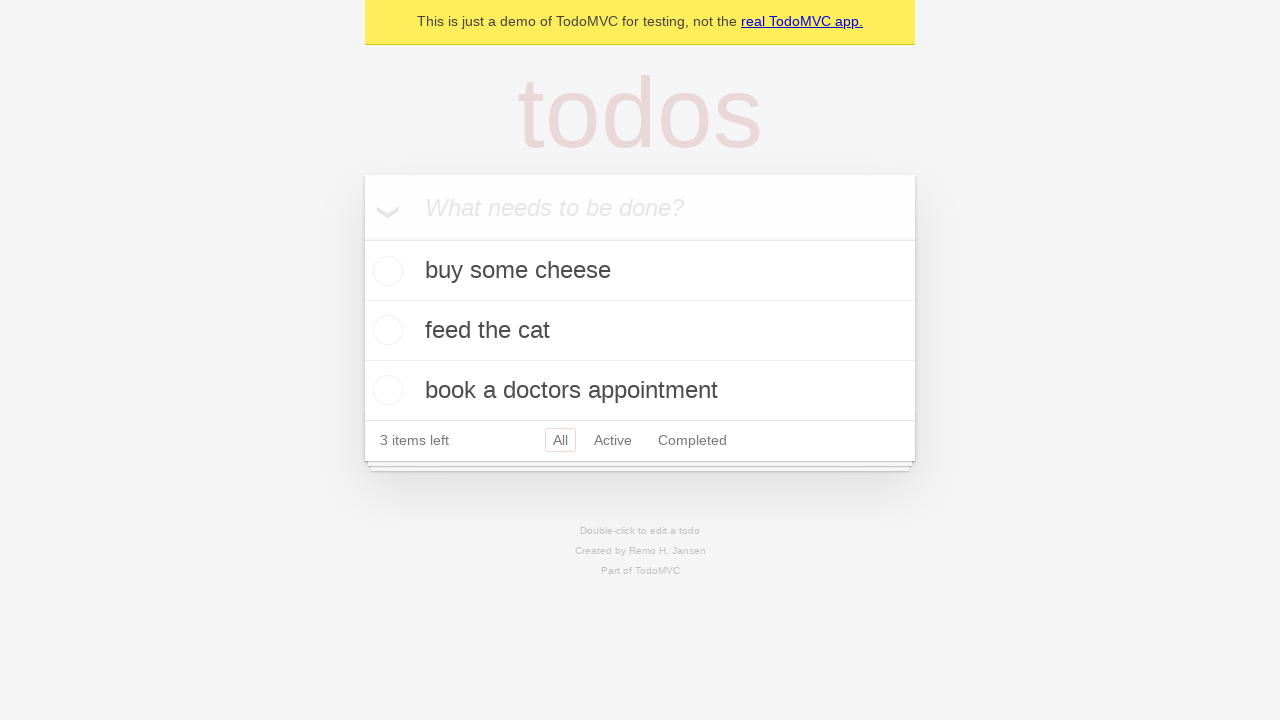

Marked first todo item as complete at (385, 271) on .todo-list li .toggle >> nth=0
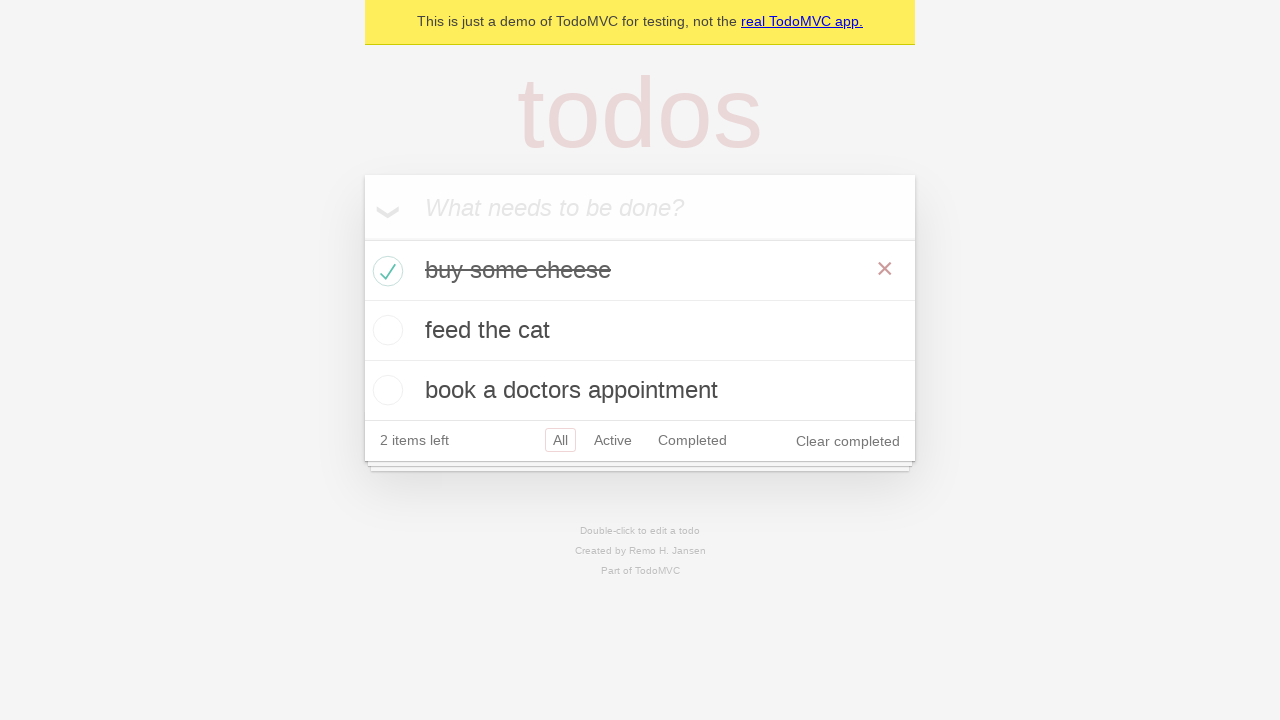

Clicked Clear completed button to remove completed item at (848, 441) on internal:role=button[name="Clear completed"i]
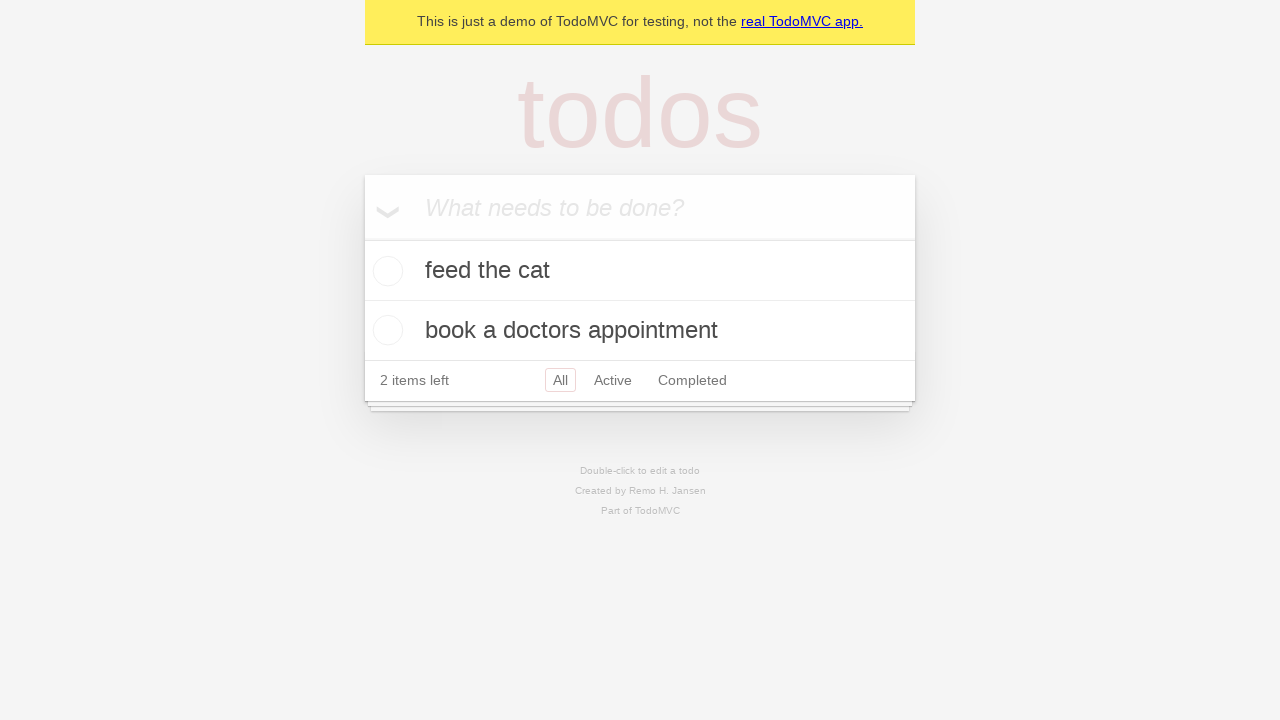

Verified Clear completed button is hidden when no items are completed
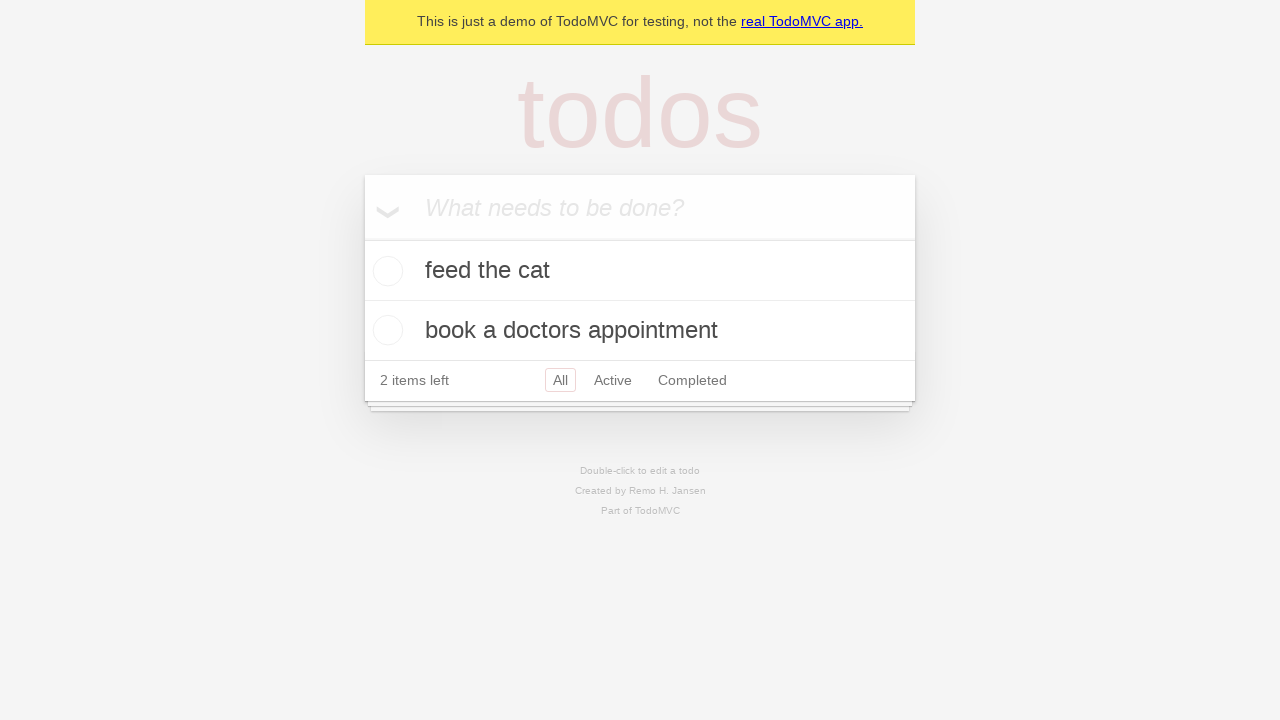

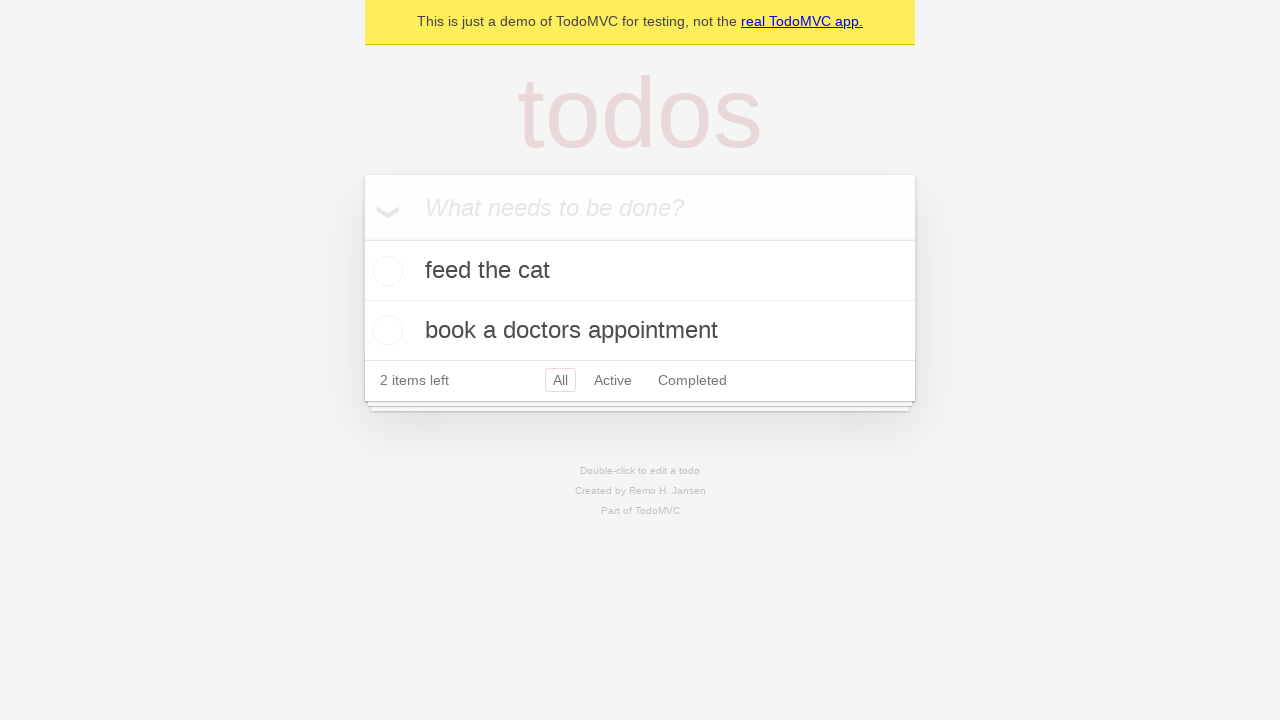